Tests color selection functionality by clicking on a blue color box and verifying that the container element updates its class to include the selected color

Starting URL: https://mango-flower-00e2aa010.azurestaticapps.net/

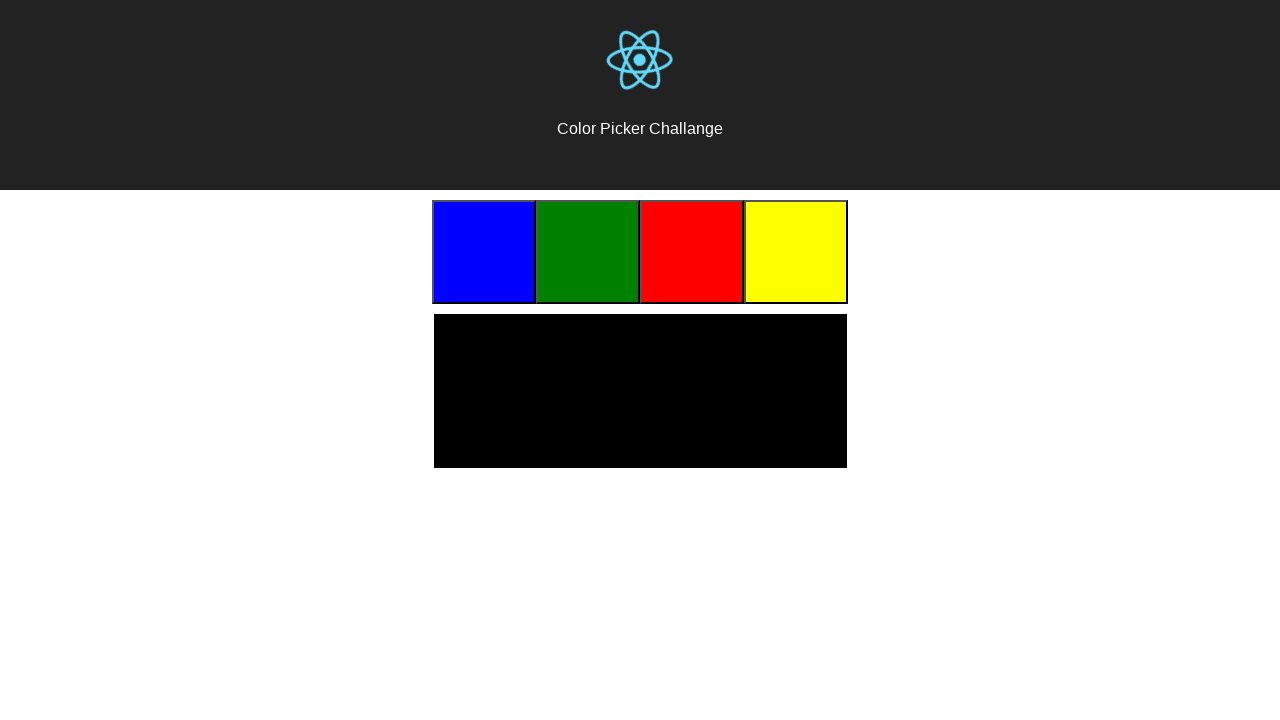

Clicked on the blue color box at (484, 252) on .color-blue
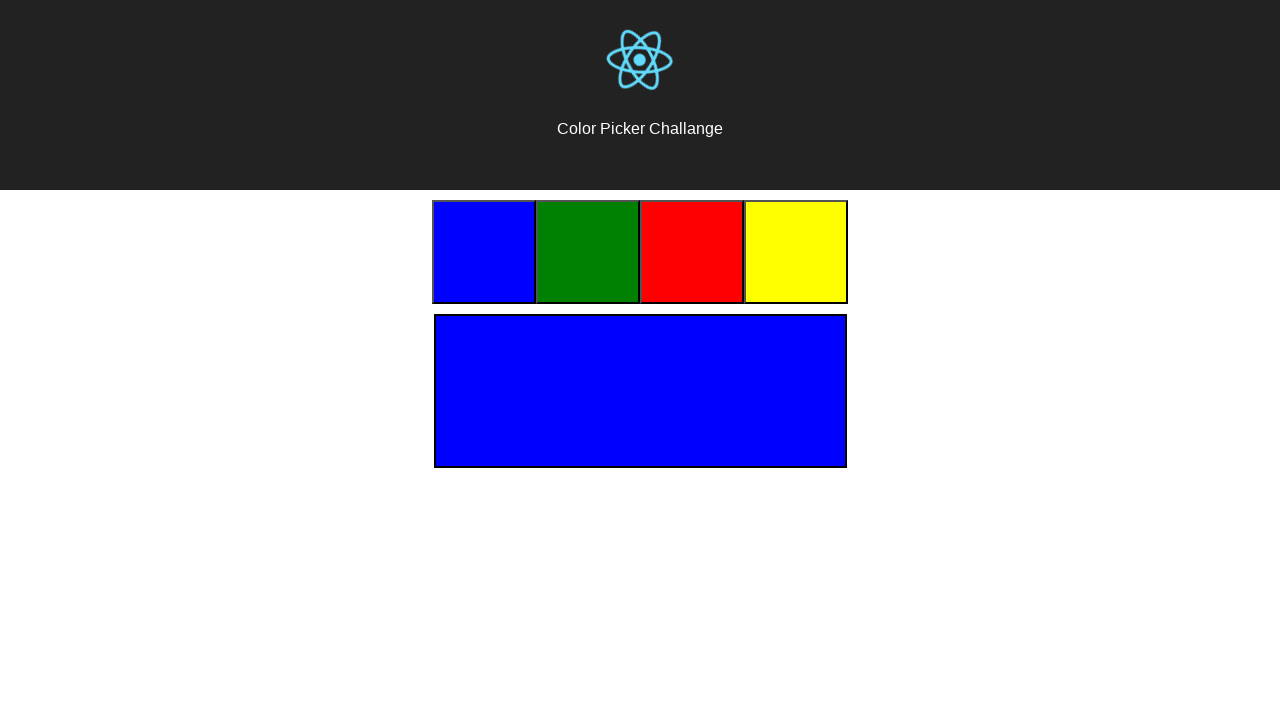

Verified that the container element updated its class to include the selected blue color
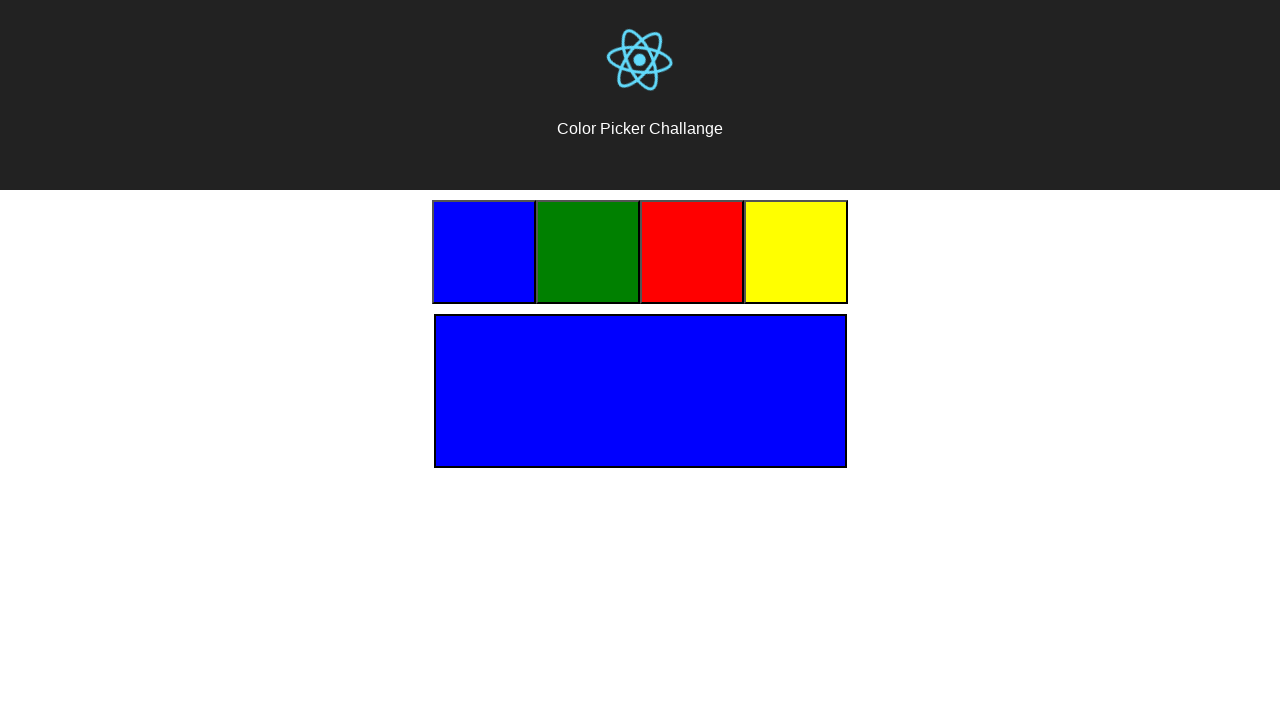

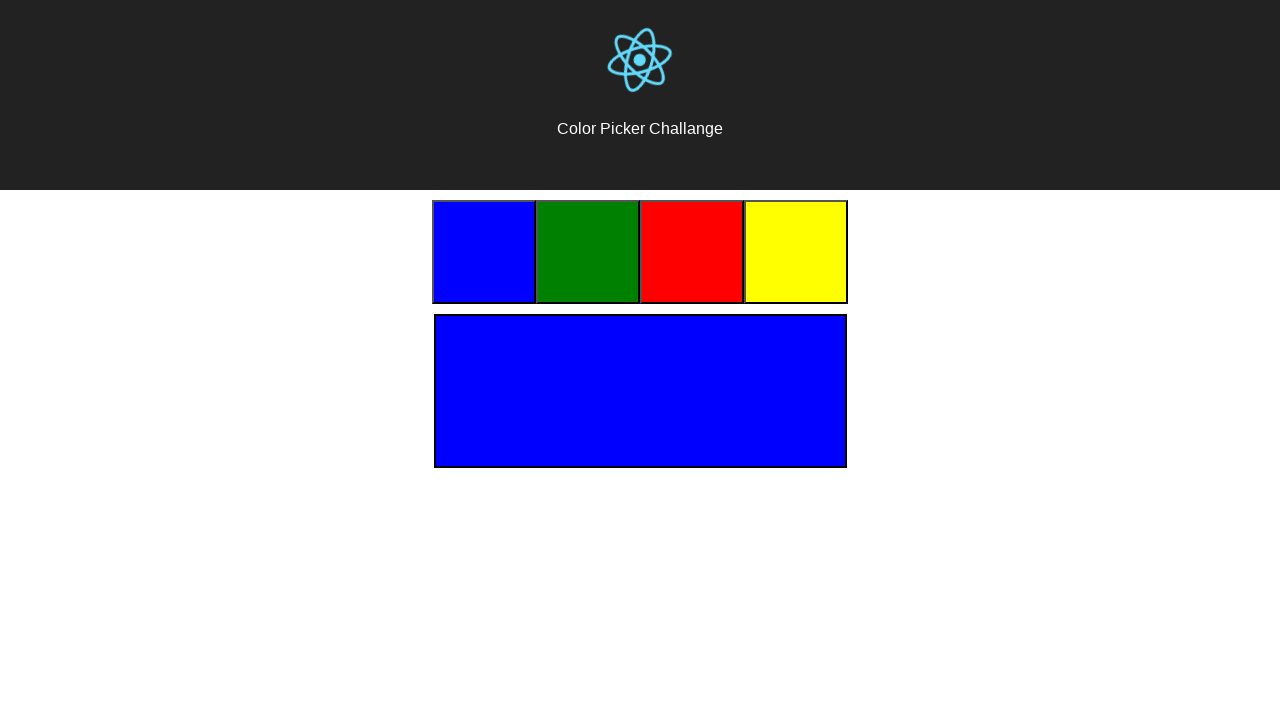